Tests an automation practice form by filling in email, date of birth, and mobile number fields, then verifies the values were entered correctly.

Starting URL: https://app.cloudqa.io/home/AutomationPracticeForm

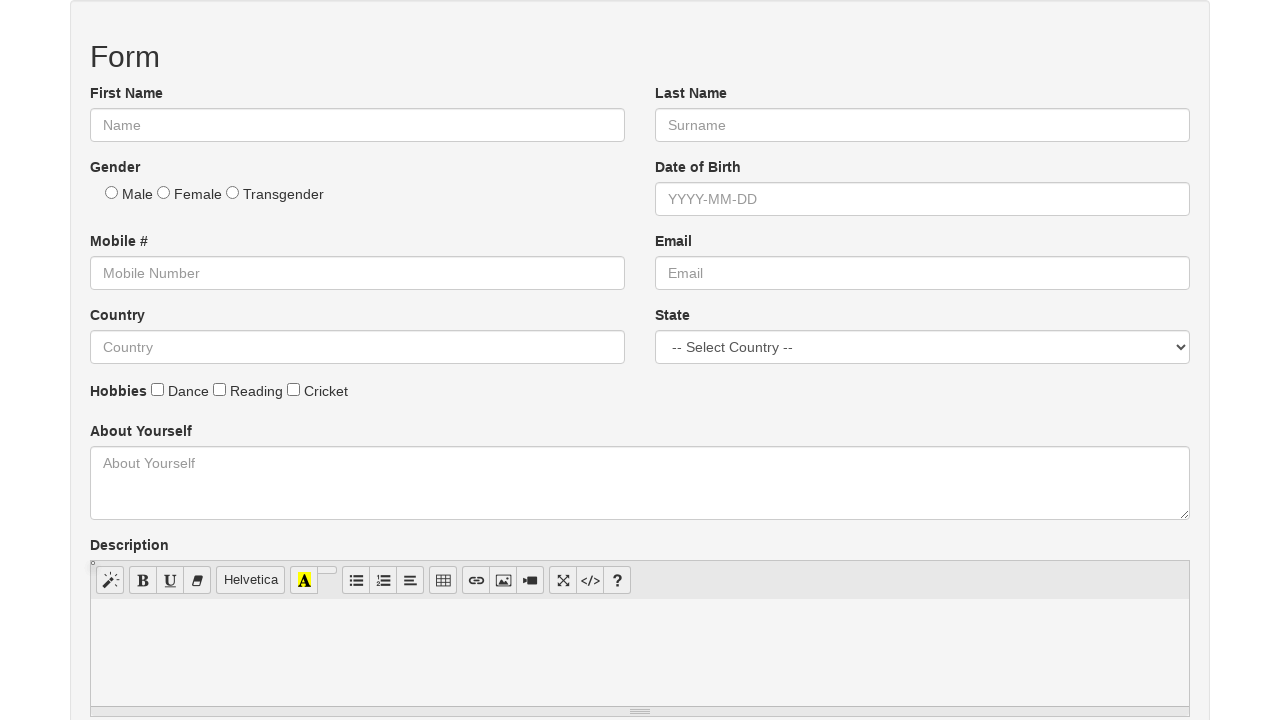

Filled email field with 'testuser2024@example.com' on //*[@id='email']
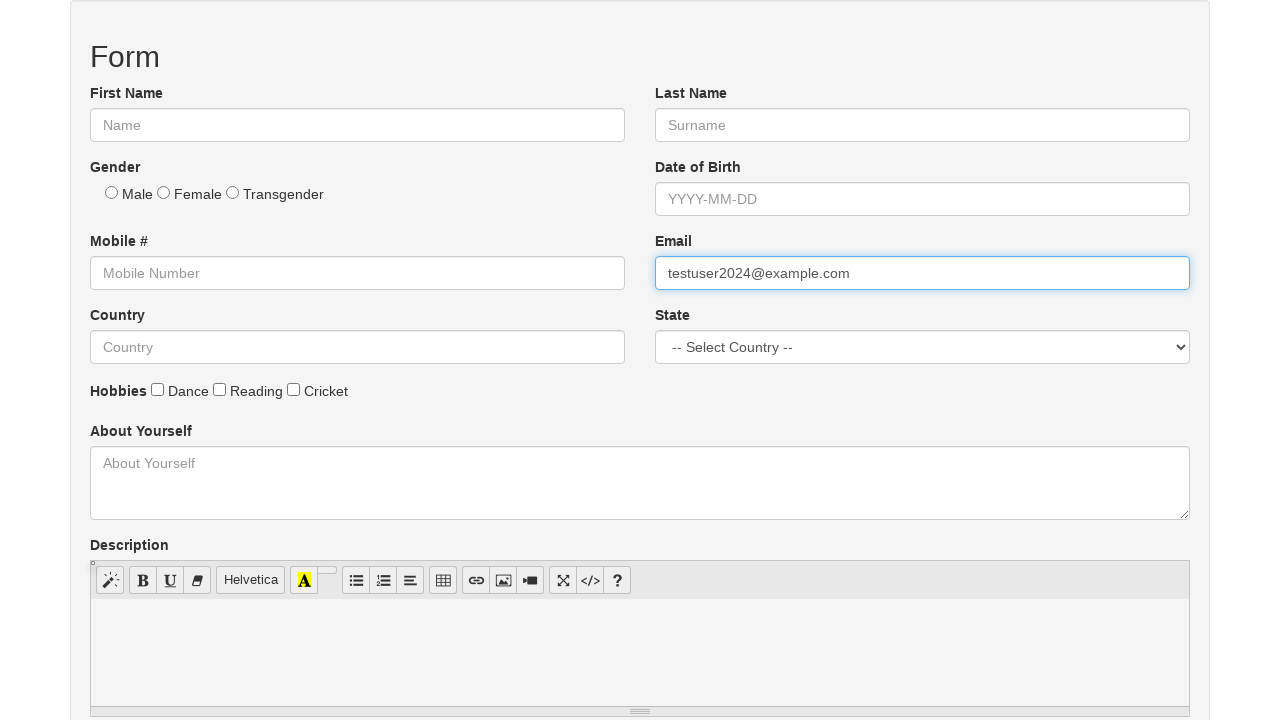

Filled date of birth field with '15/03/1995' on //*[@id='dob']
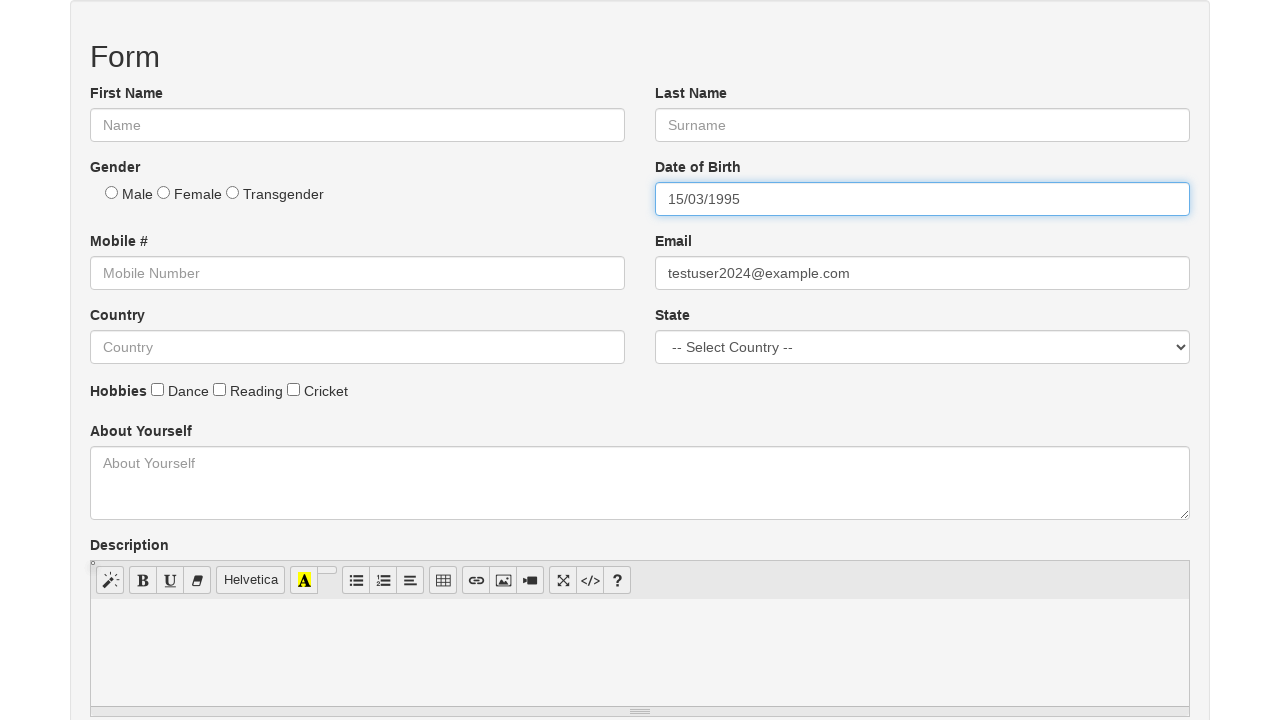

Filled mobile number field with '8765432109' on //*[@id='mobile']
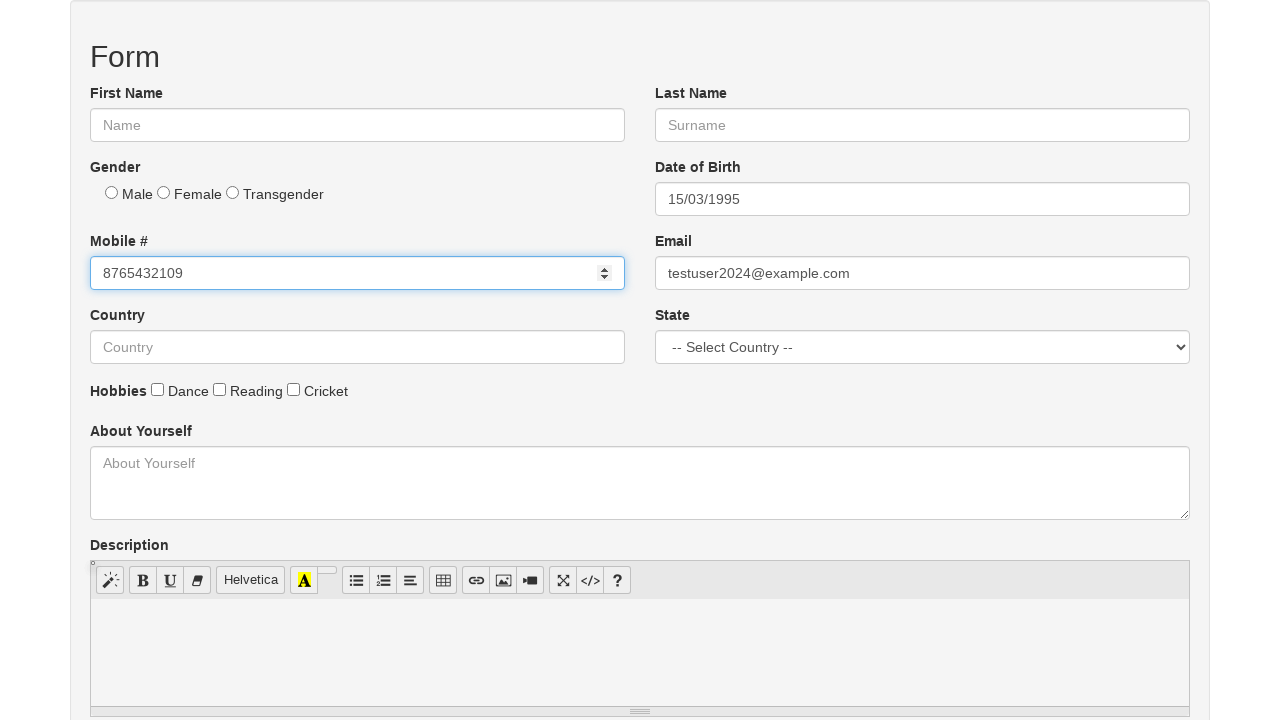

Retrieved email field value: testuser2024@example.com
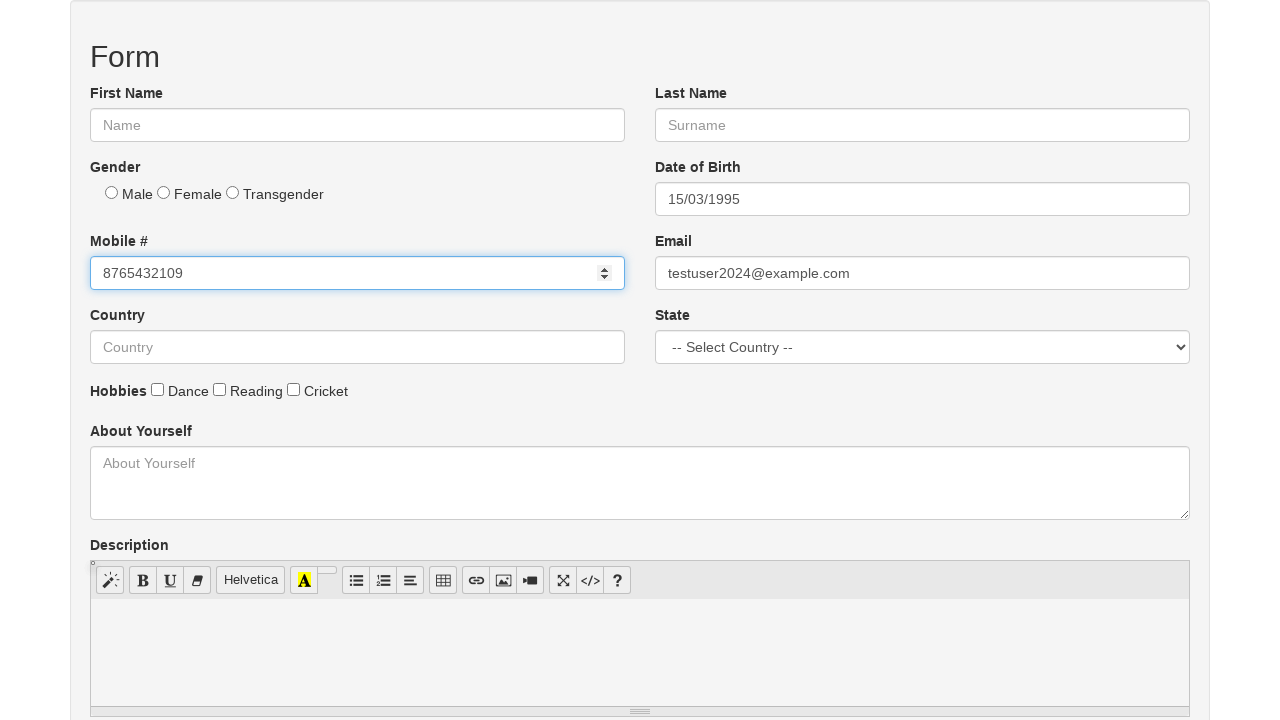

Retrieved date of birth field value: 15/03/1995
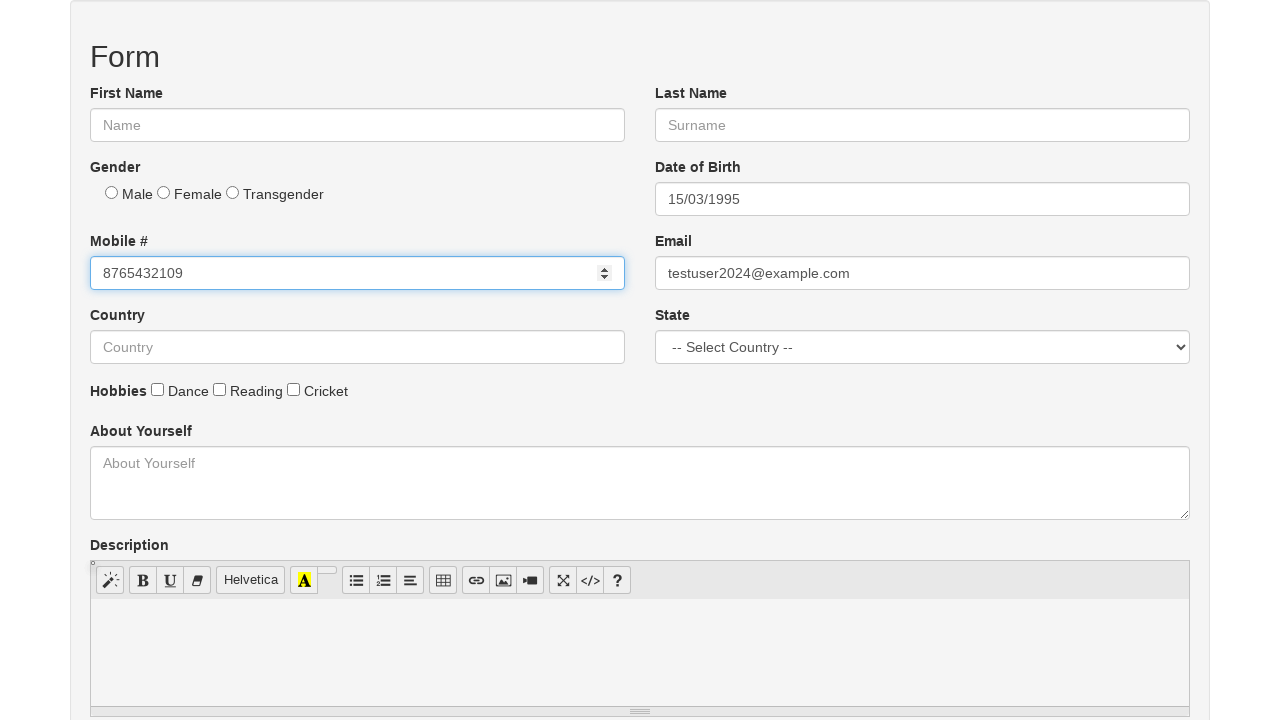

Retrieved mobile number field value: 8765432109
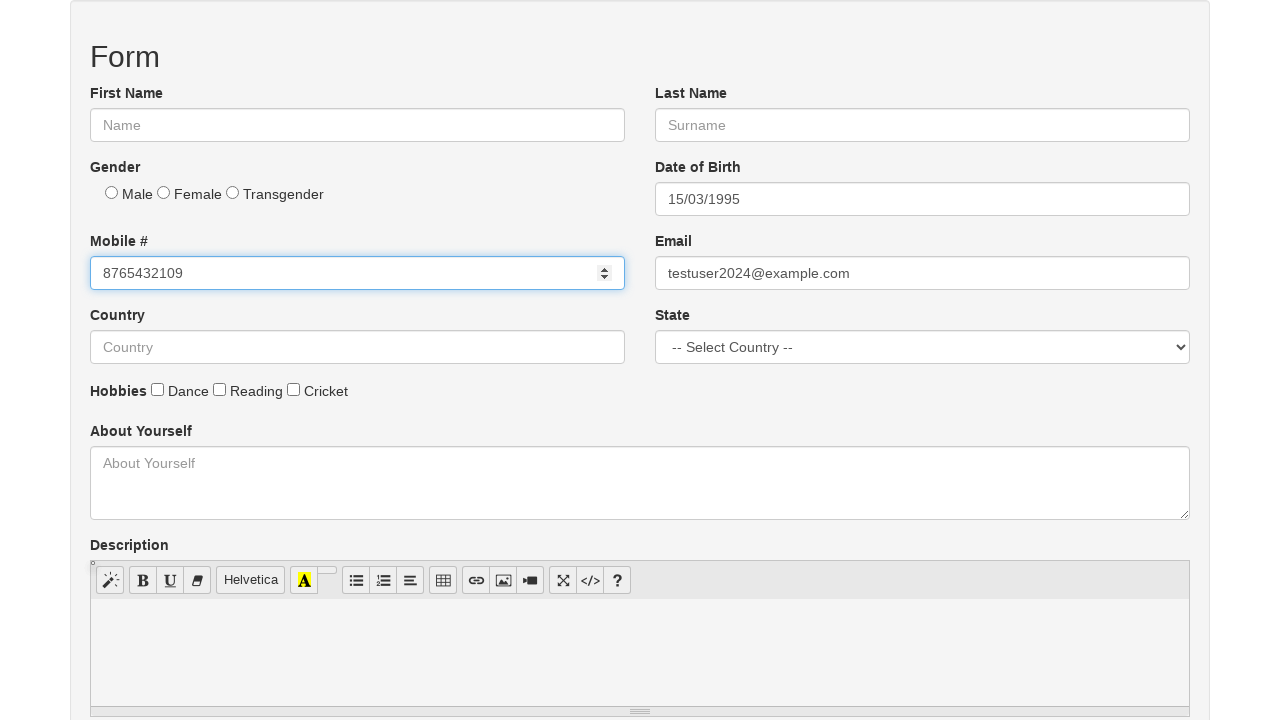

Verified email field value matches expected value
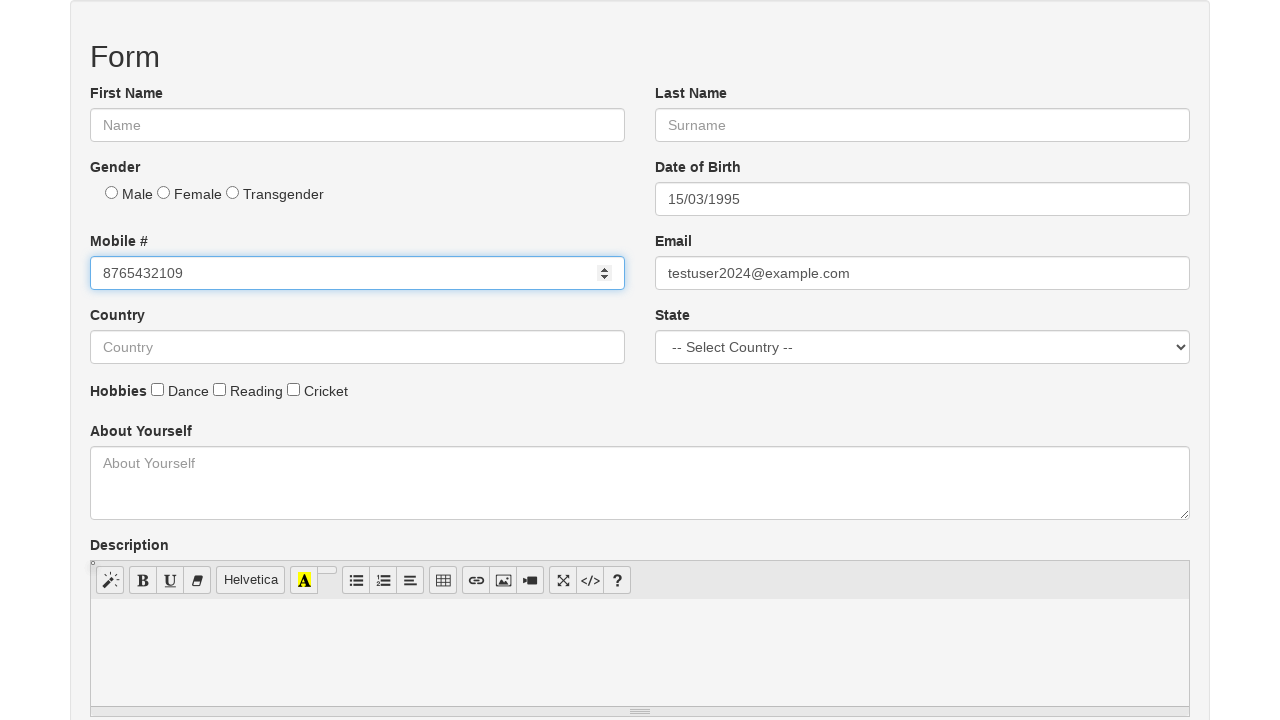

Verified date of birth field value matches expected value
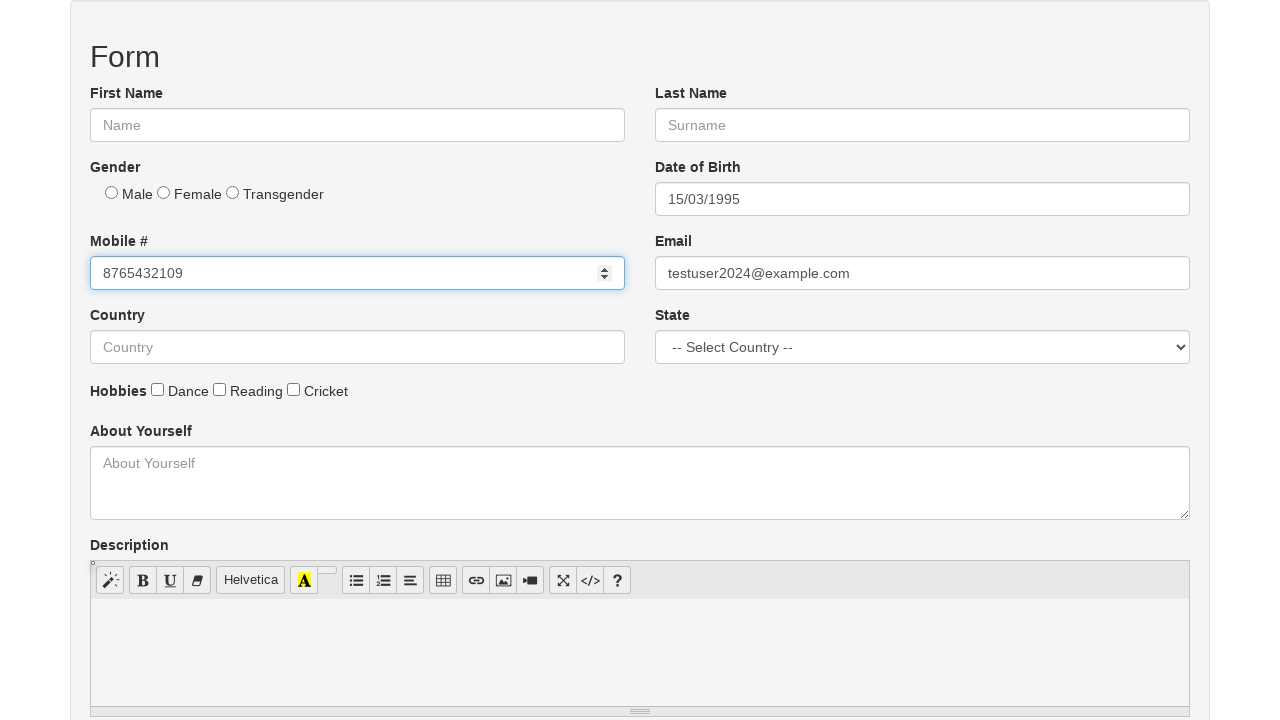

Verified mobile number field value matches expected value
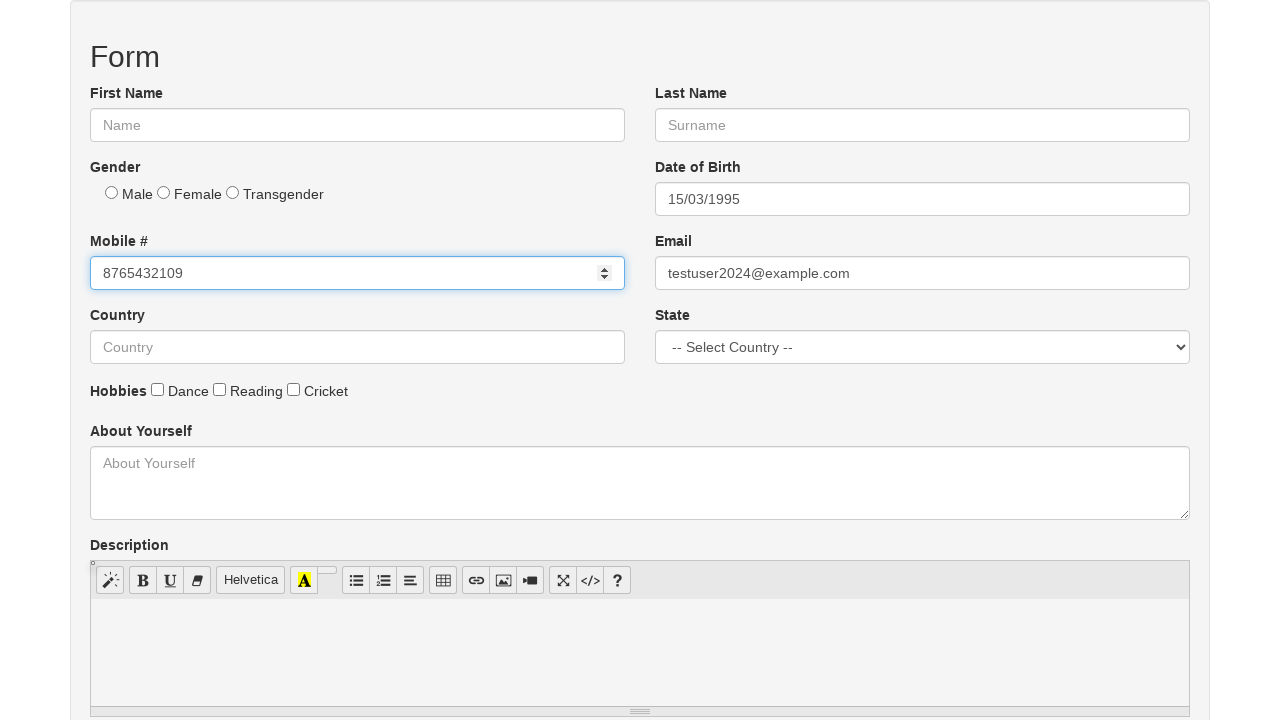

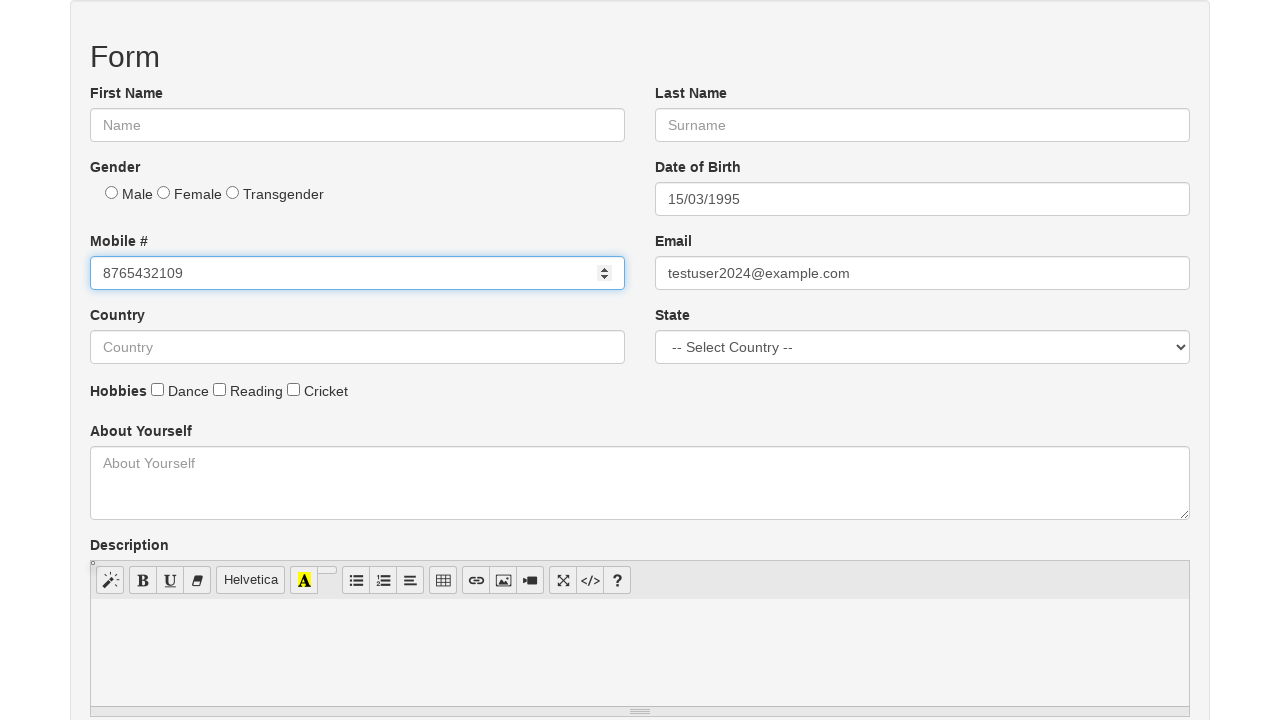